Tests radio button and checkbox interactions on a practice form by selecting BMW radio button and checking Benz and Honda checkboxes

Starting URL: https://www.letskodeit.com/practice

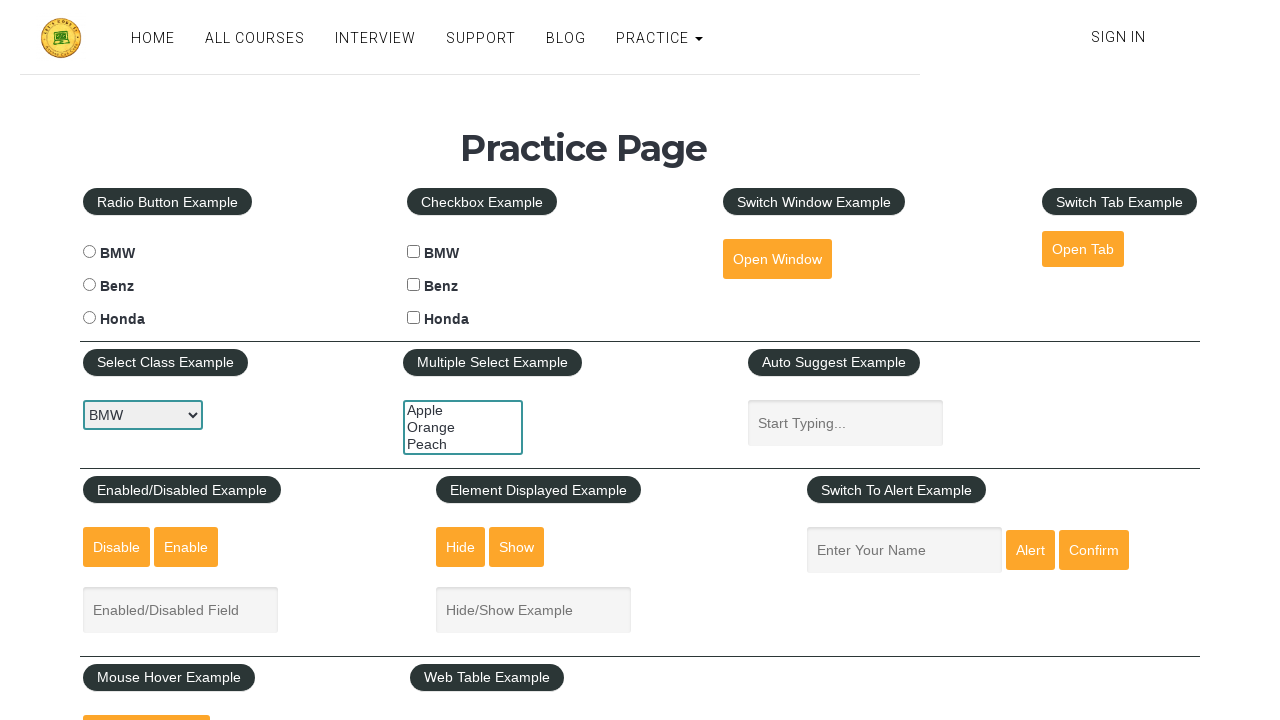

Clicked BMW radio button at (89, 252) on #bmwradio
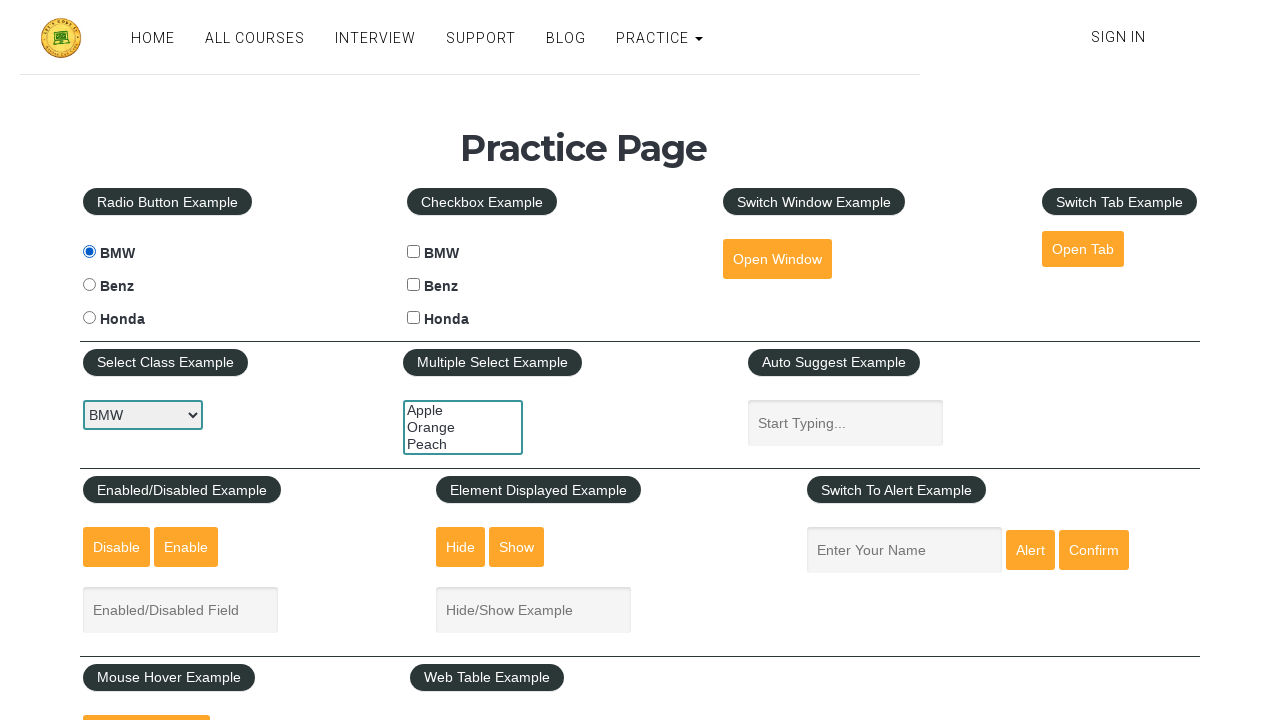

Clicked Benz checkbox at (414, 285) on #benzcheck
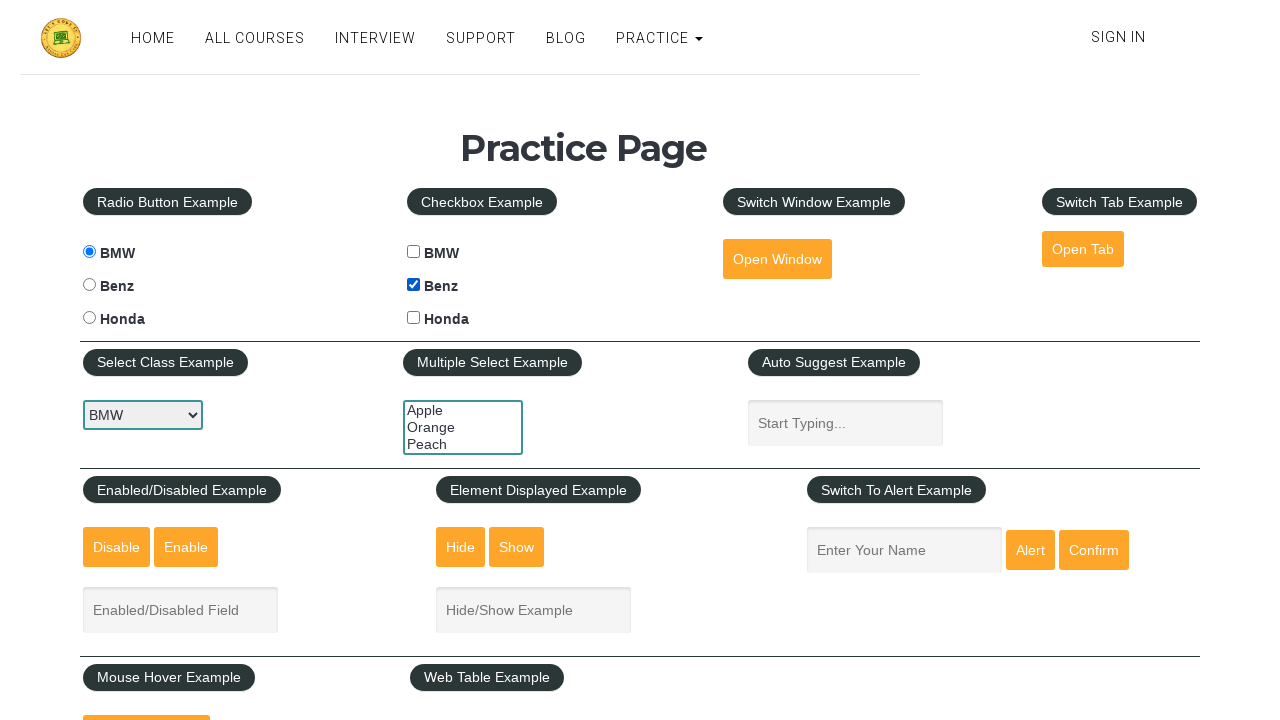

Clicked Honda checkbox at (414, 318) on #hondacheck
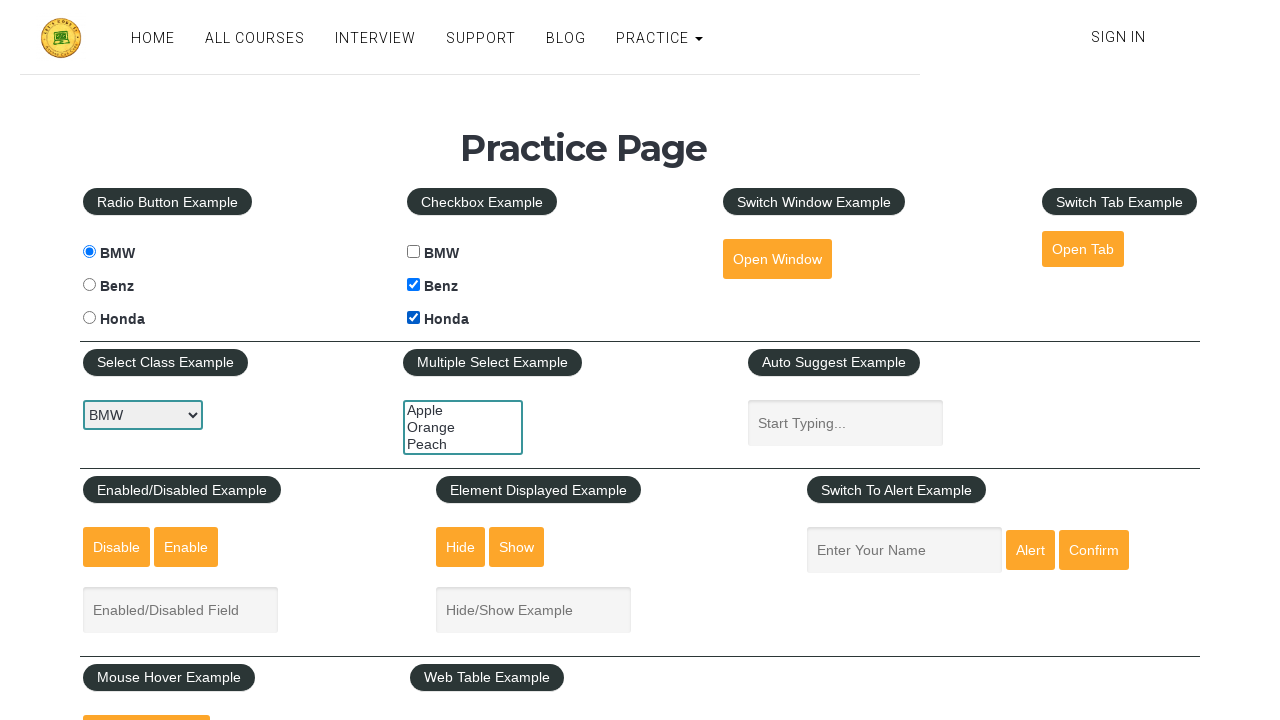

Located BMW radio button element
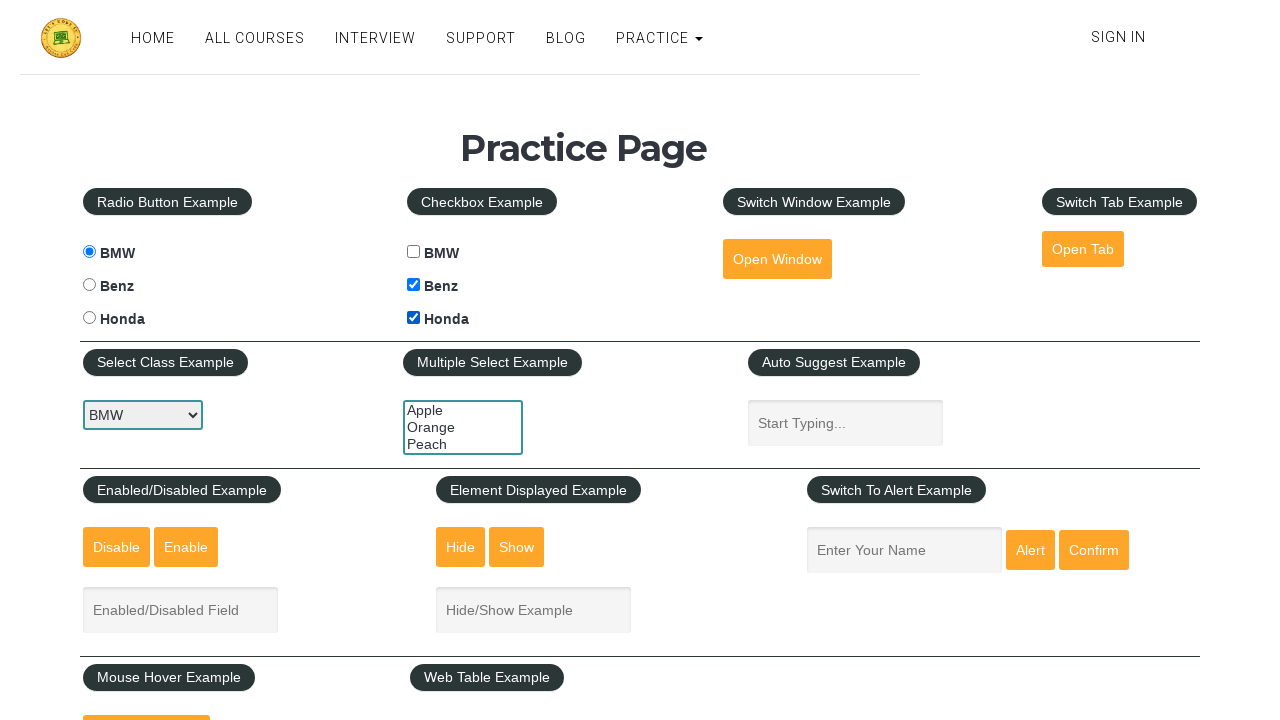

Located Benz checkbox element
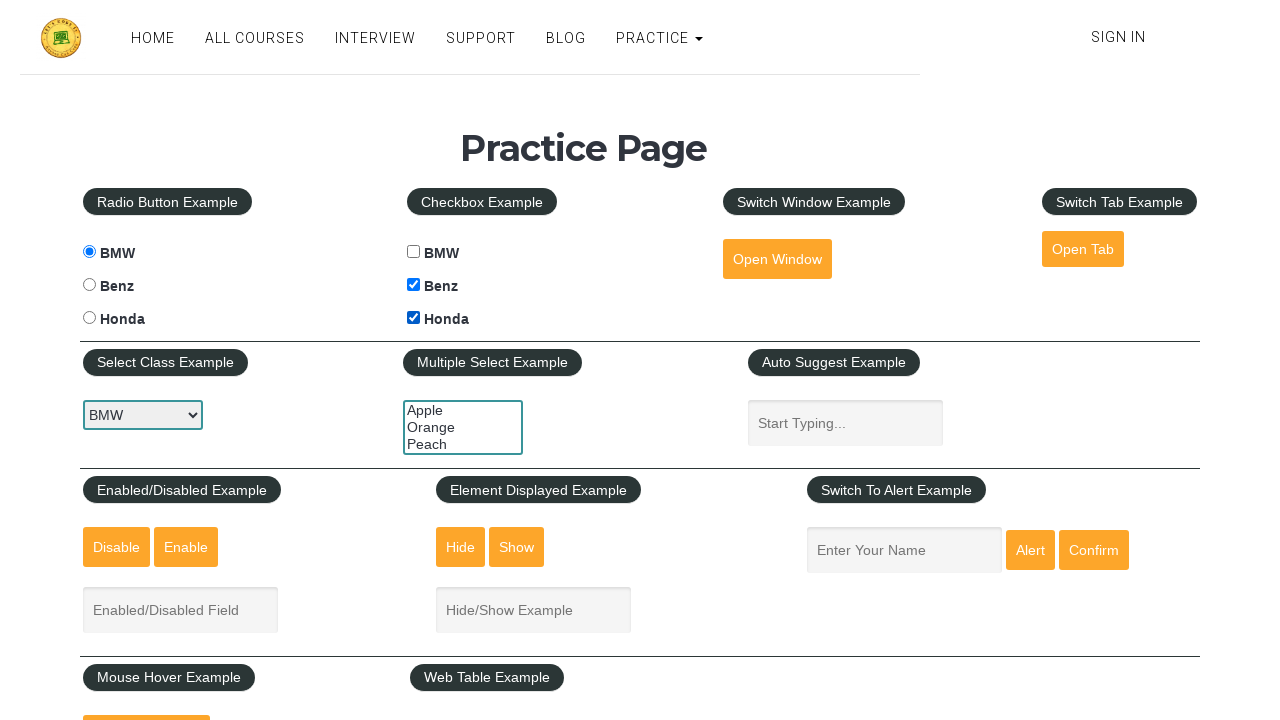

Located Honda checkbox element
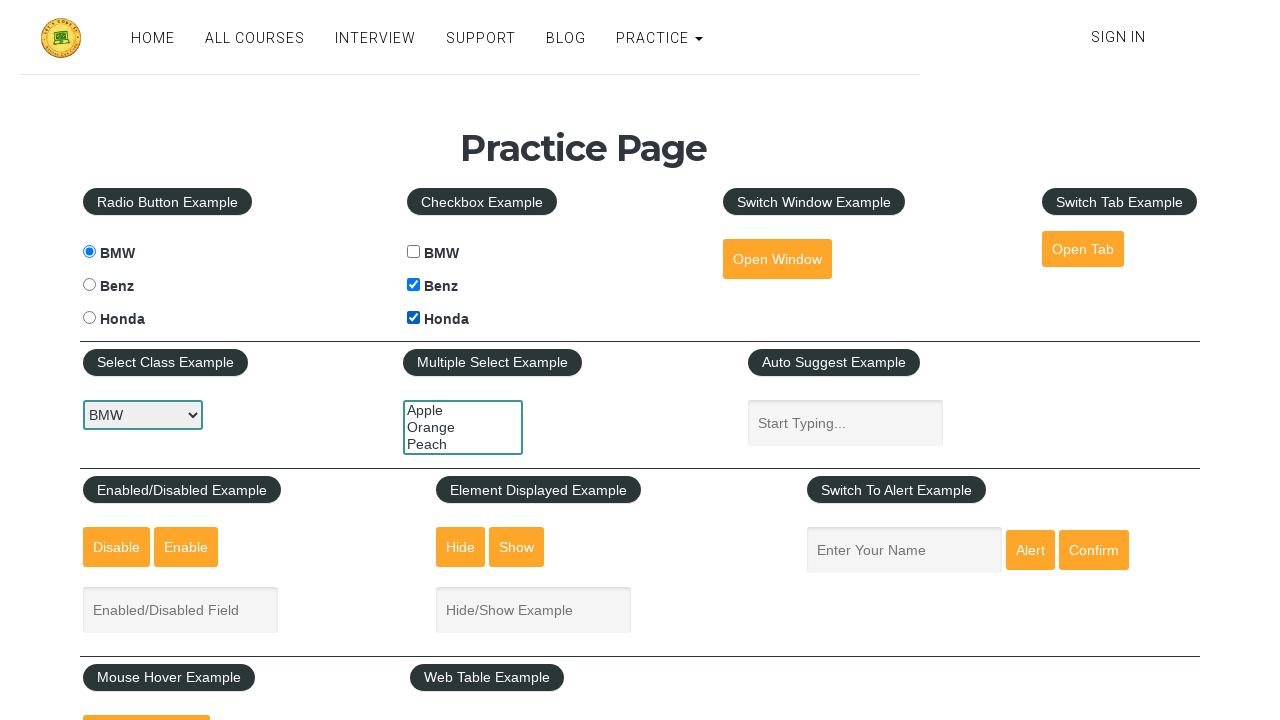

Verified BMW radio button is selected
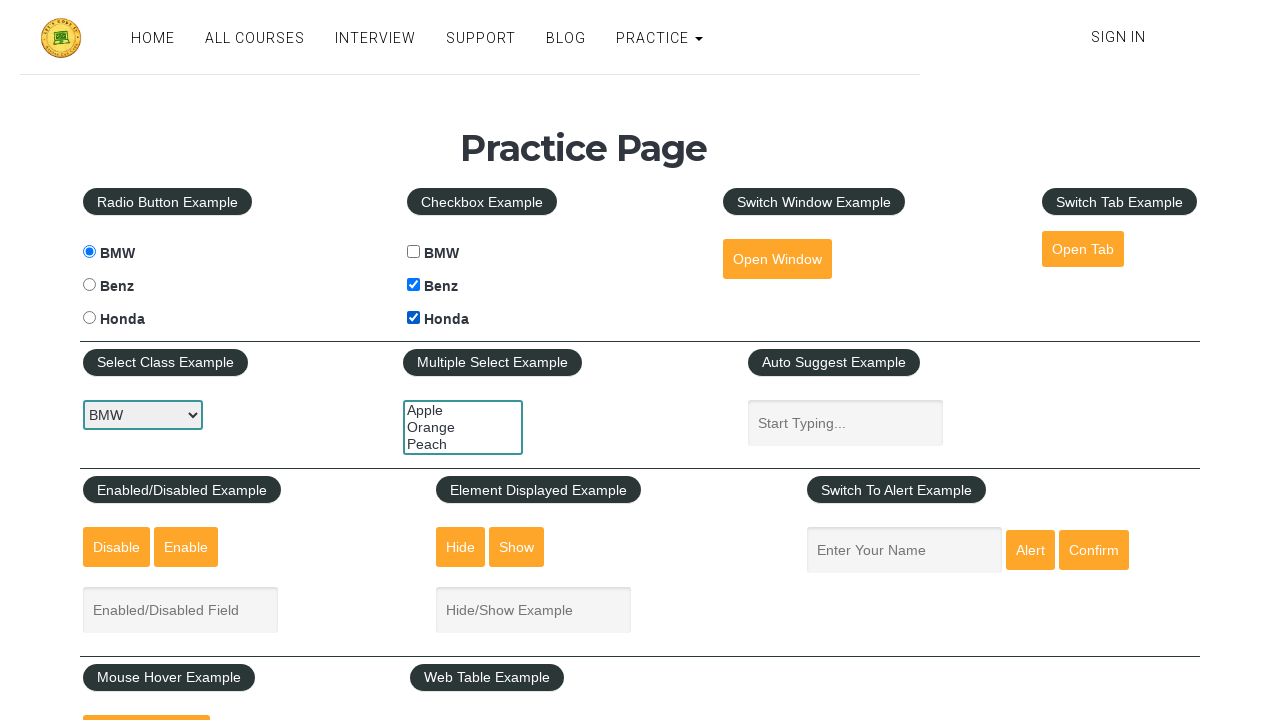

Verified Benz checkbox is checked
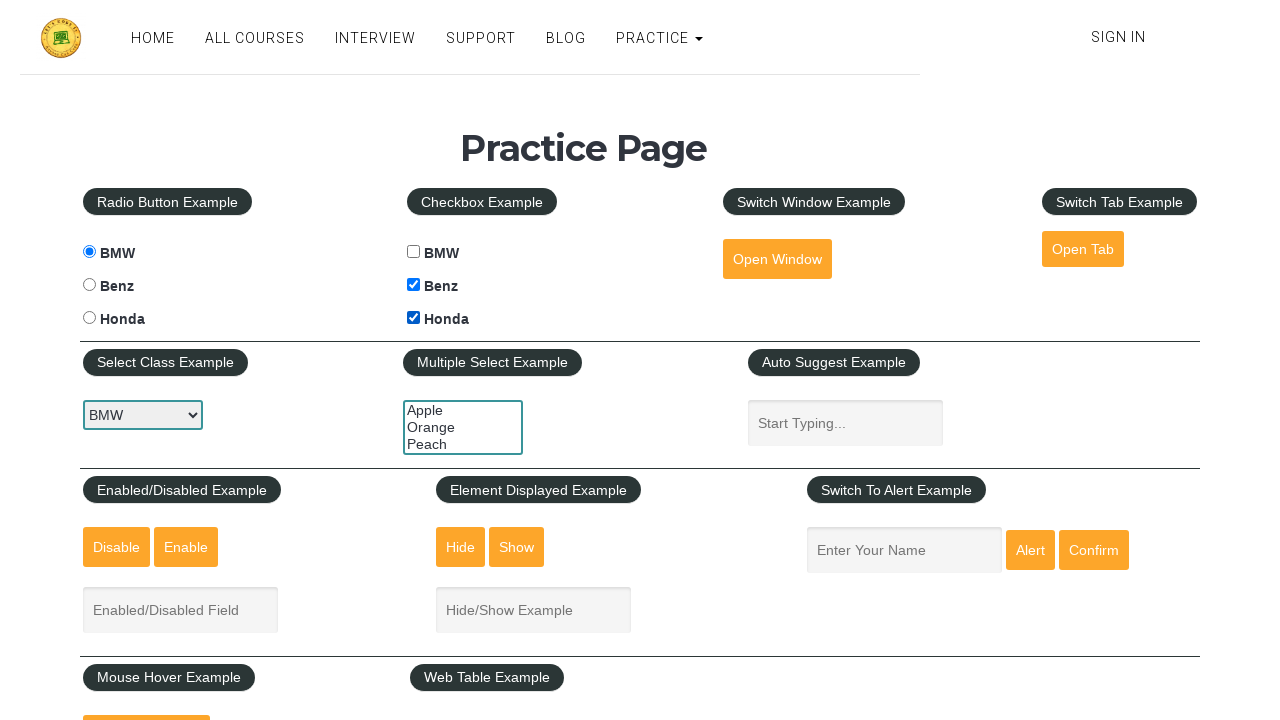

Verified Honda checkbox is checked
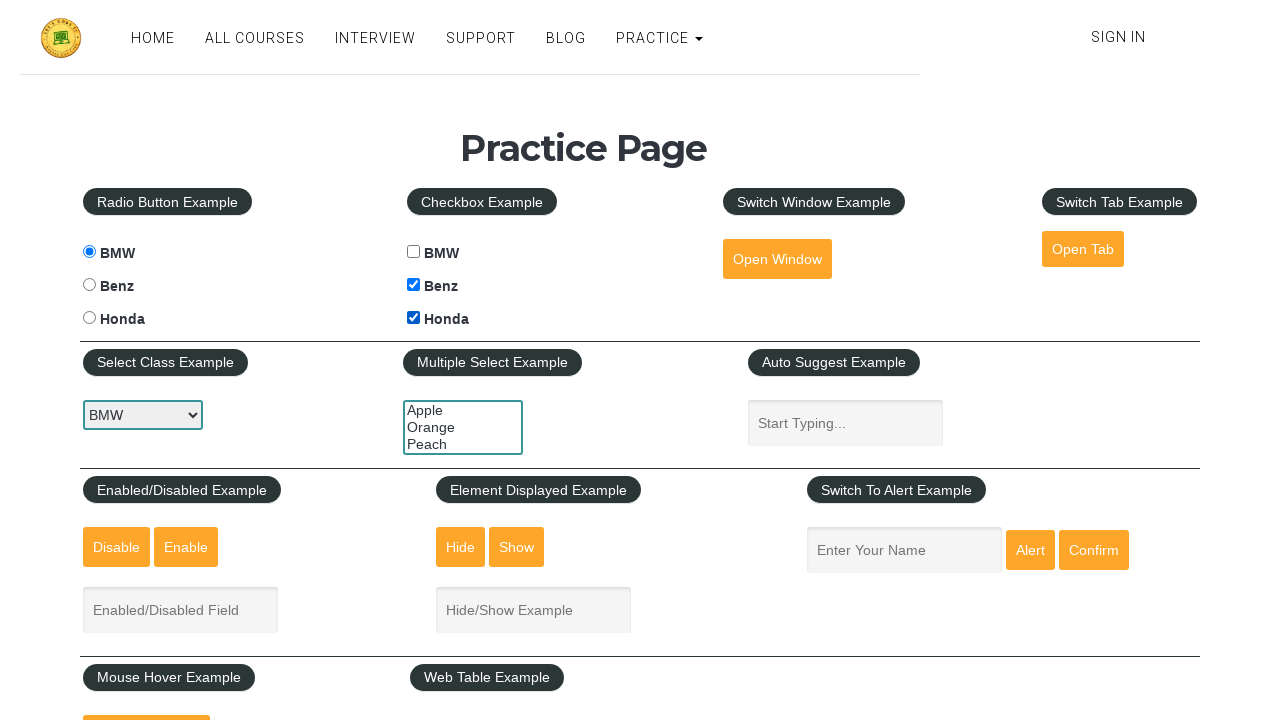

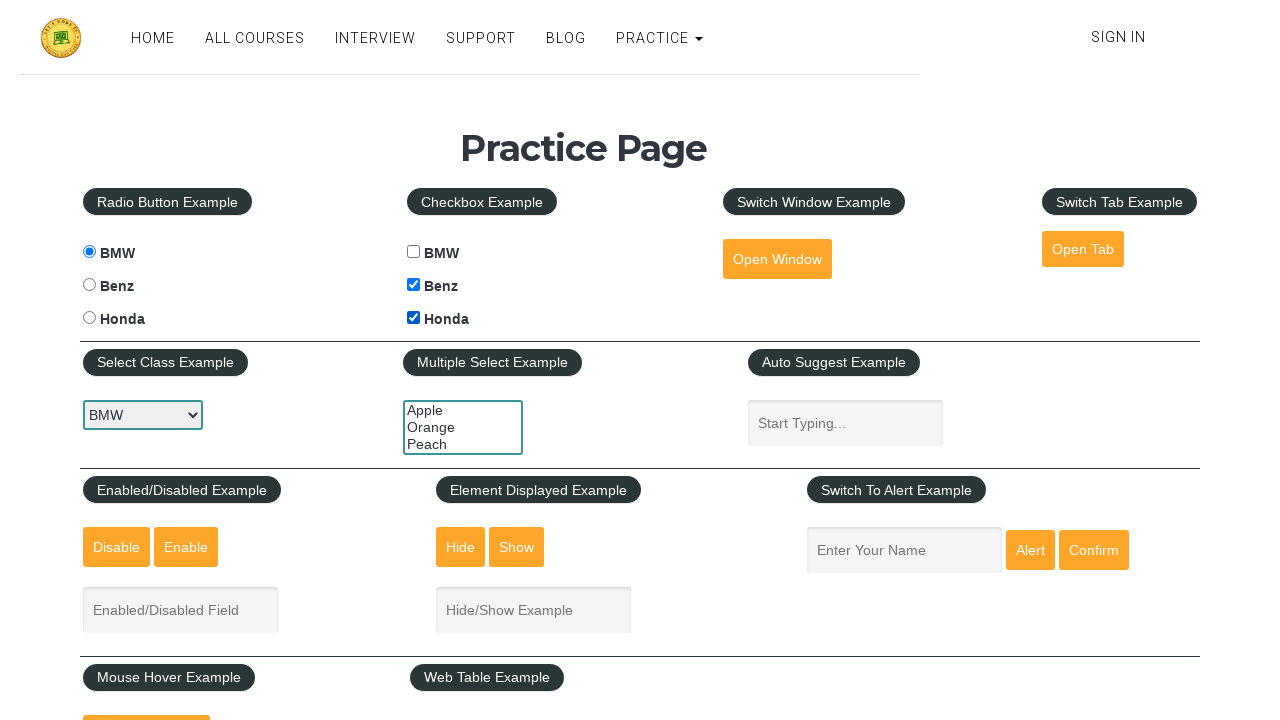